Tests JavaScript alert handling by clicking buttons that trigger three types of alerts: a simple alert (accepted), a confirm dialog (dismissed), and a prompt dialog (with text input and accepted).

Starting URL: https://the-internet.herokuapp.com/javascript_alerts

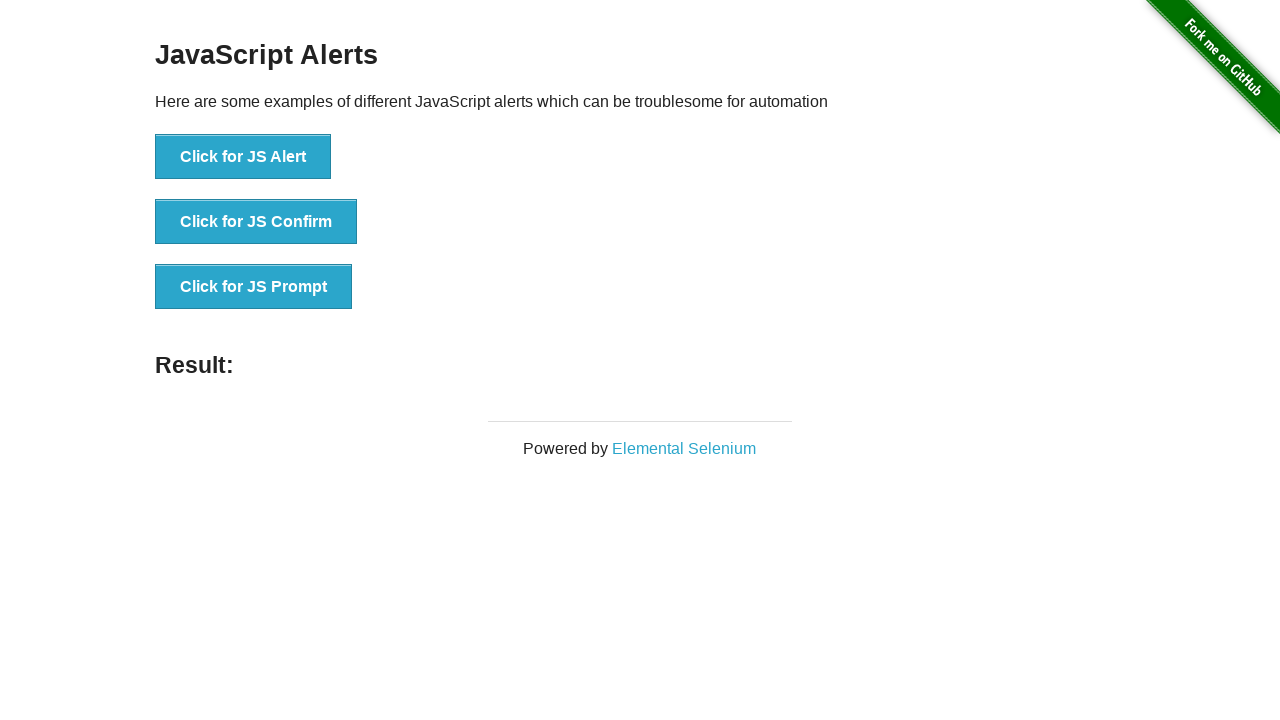

Clicked button to trigger simple JavaScript alert at (243, 157) on xpath=//*[@id='content']/div/ul/li[1]/button
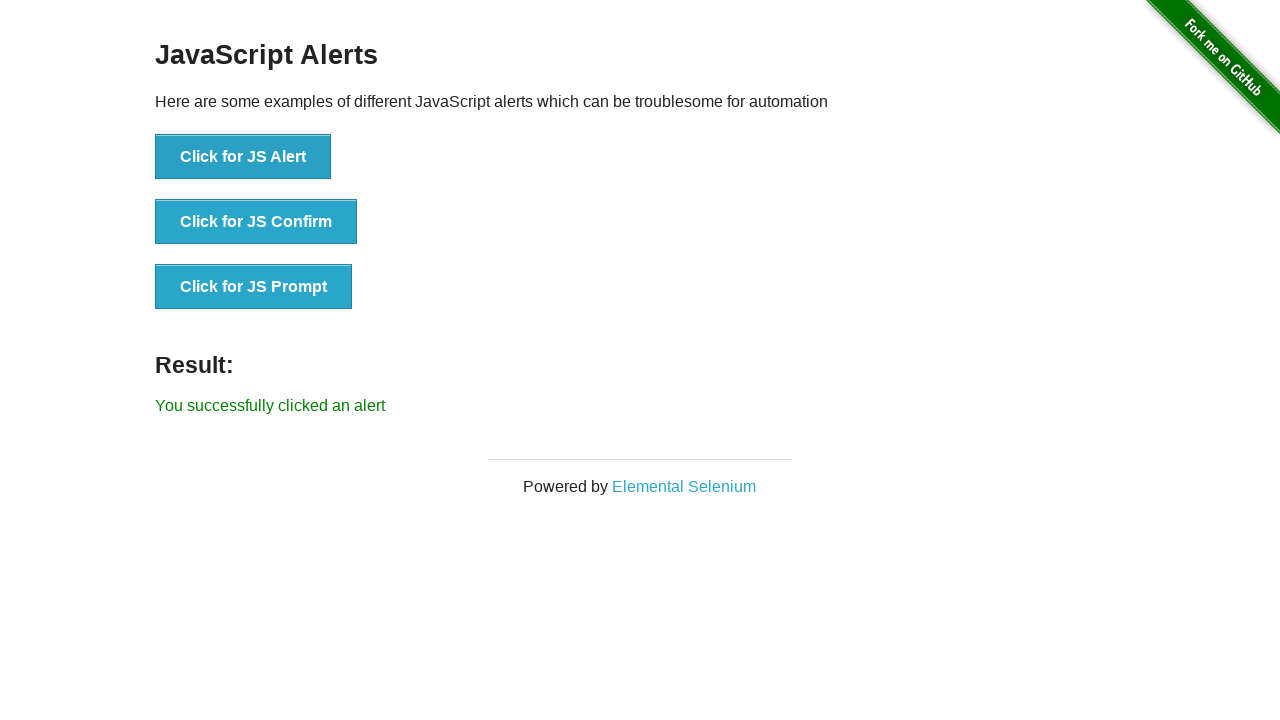

Clicked alert button and accepted the dialog at (243, 157) on xpath=//*[@id='content']/div/ul/li[1]/button
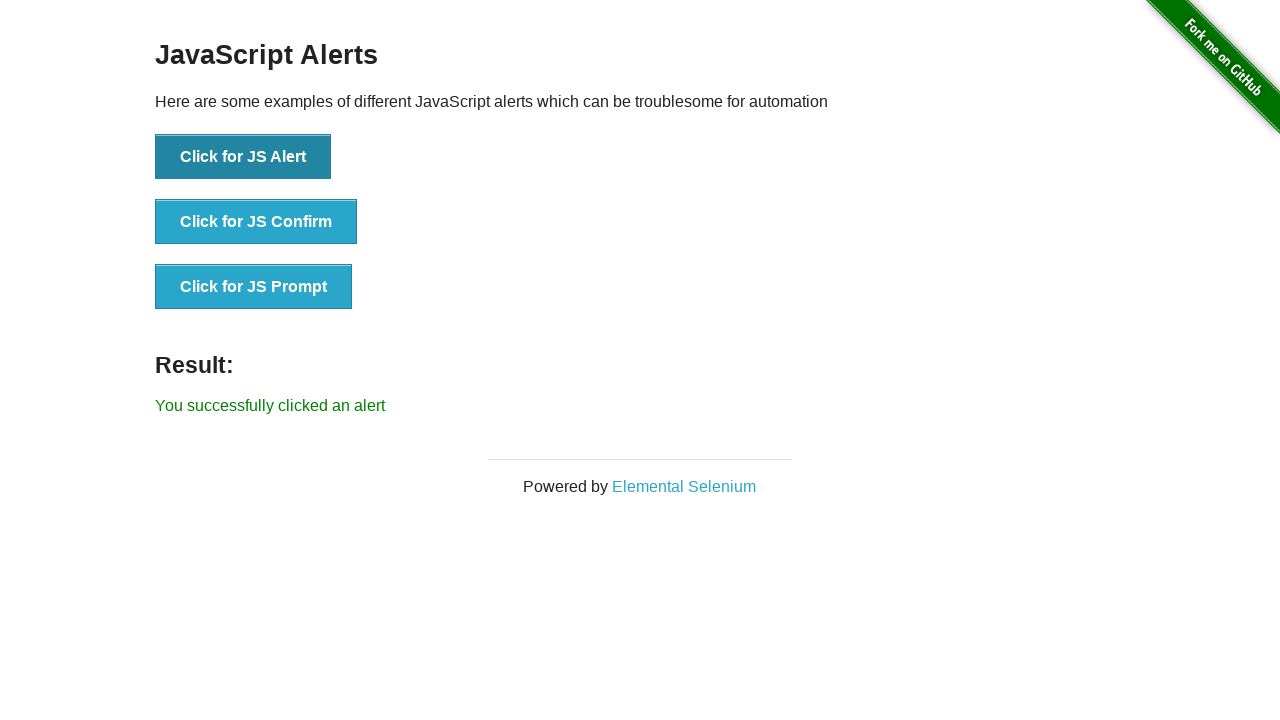

Clicked confirm button and dismissed the dialog at (256, 222) on xpath=//*[@id='content']/div/ul/li[2]/button
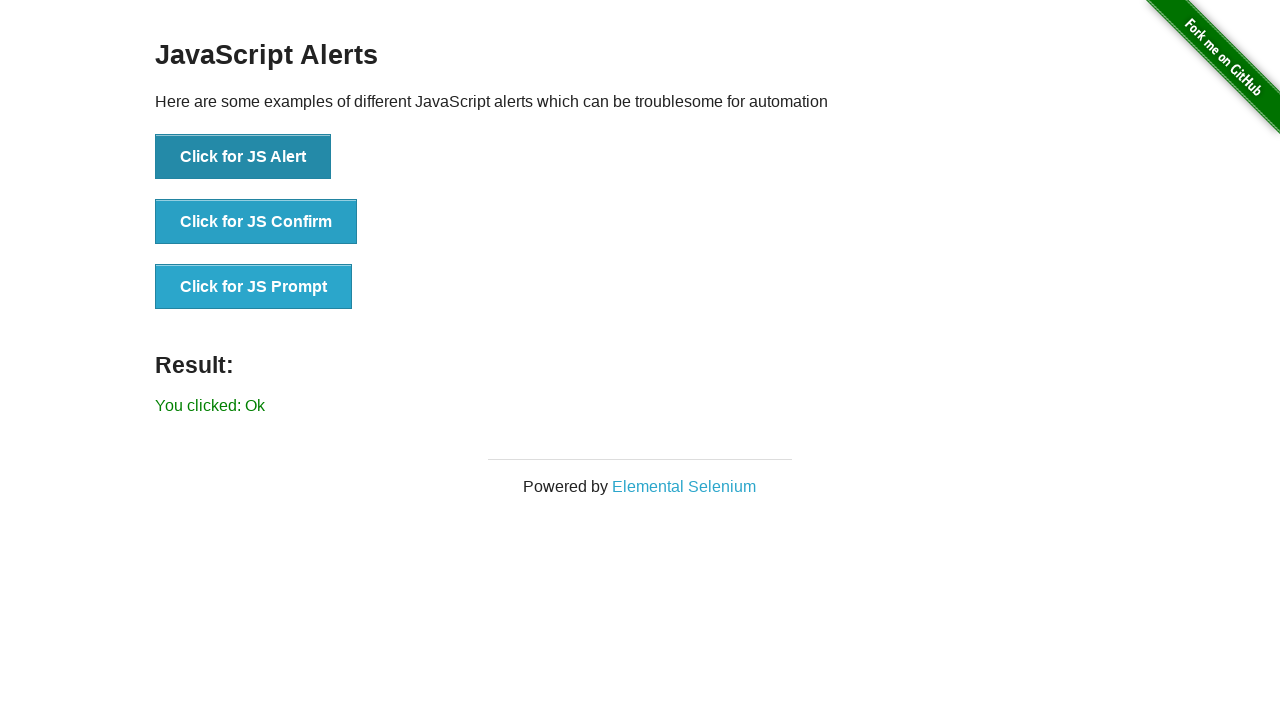

Waited 500ms for confirm dialog to be handled
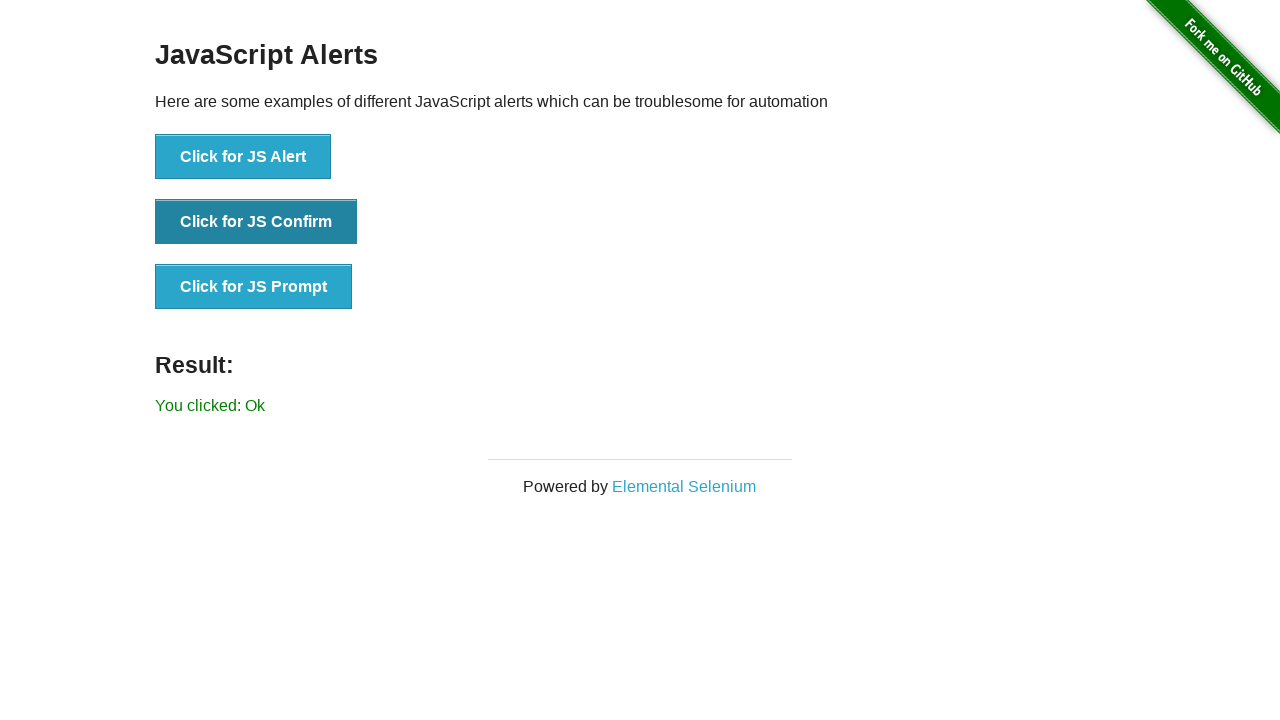

Clicked prompt button and accepted with text input 'Hey' at (254, 287) on xpath=//*[@id='content']/div/ul/li[3]/button
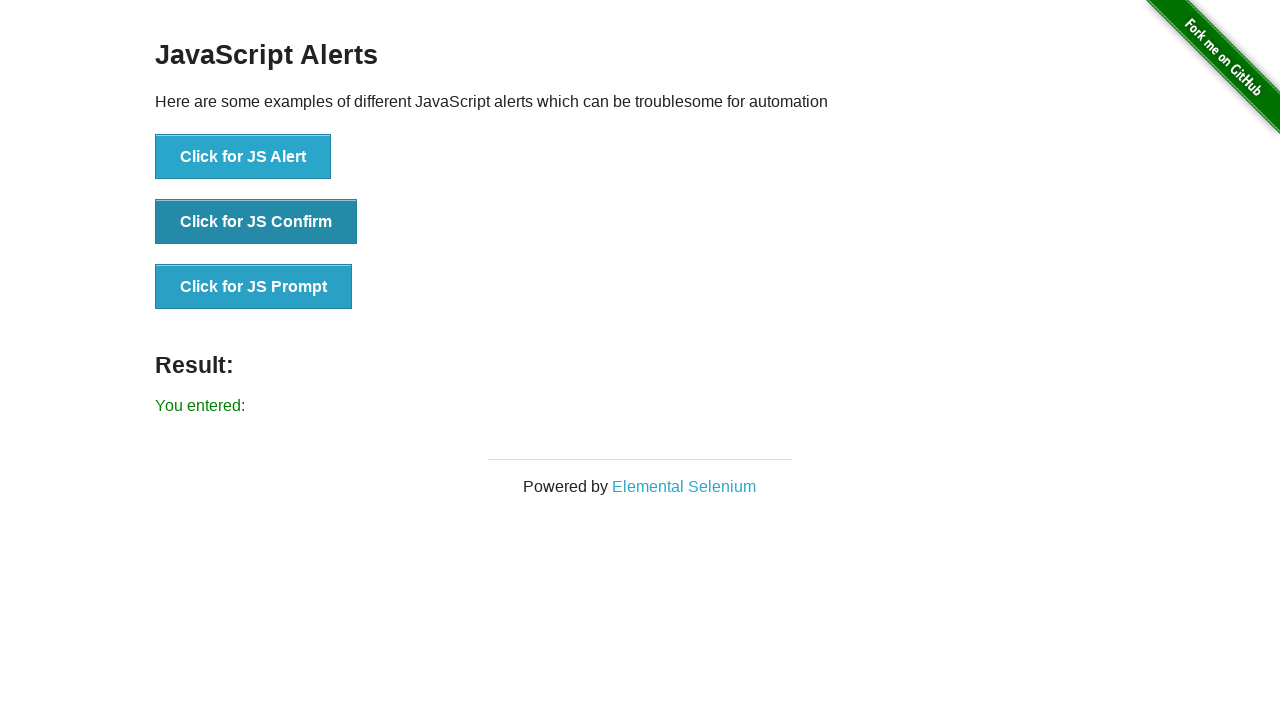

Waited 500ms for prompt dialog to be handled
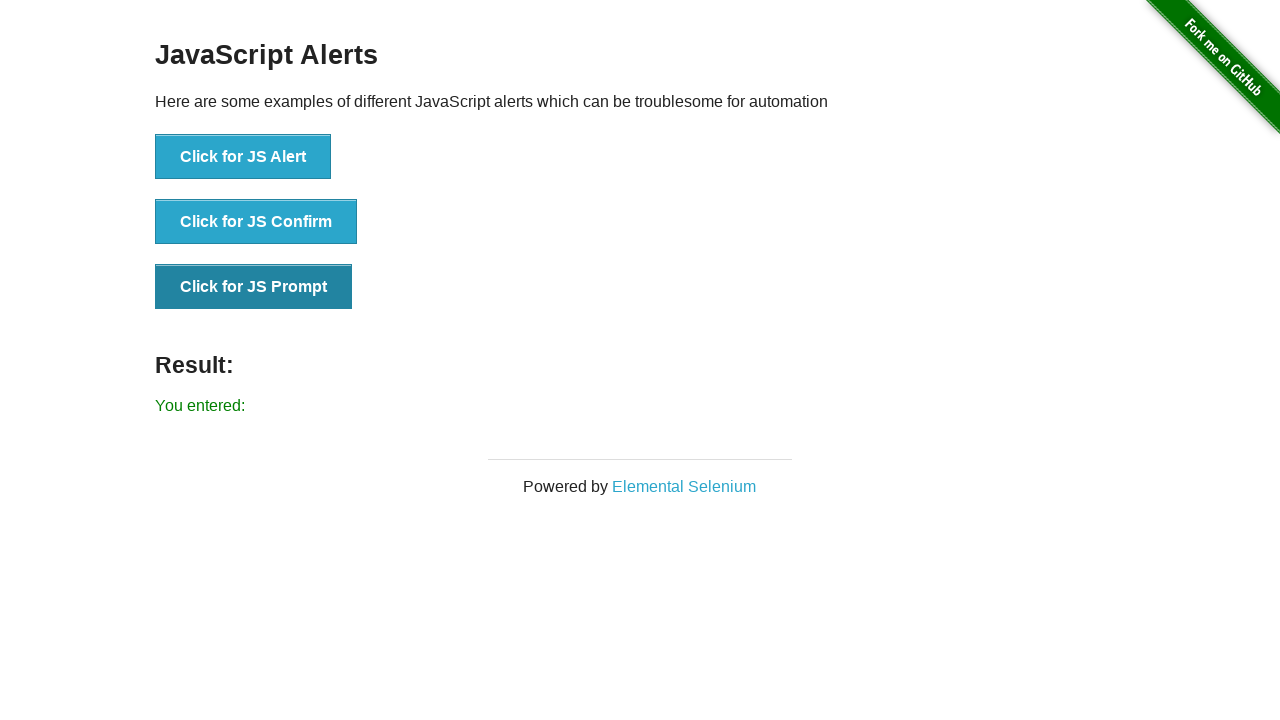

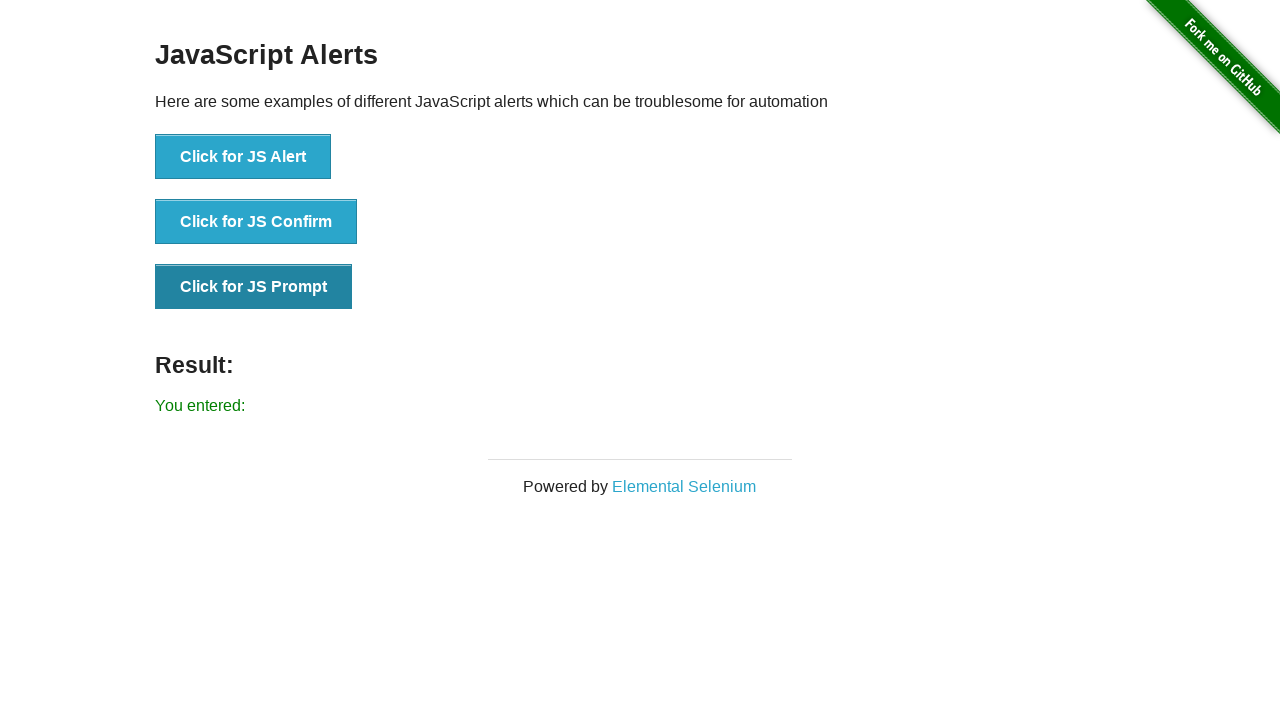